Tests unmarking completed todo items by unchecking their checkboxes

Starting URL: https://demo.playwright.dev/todomvc

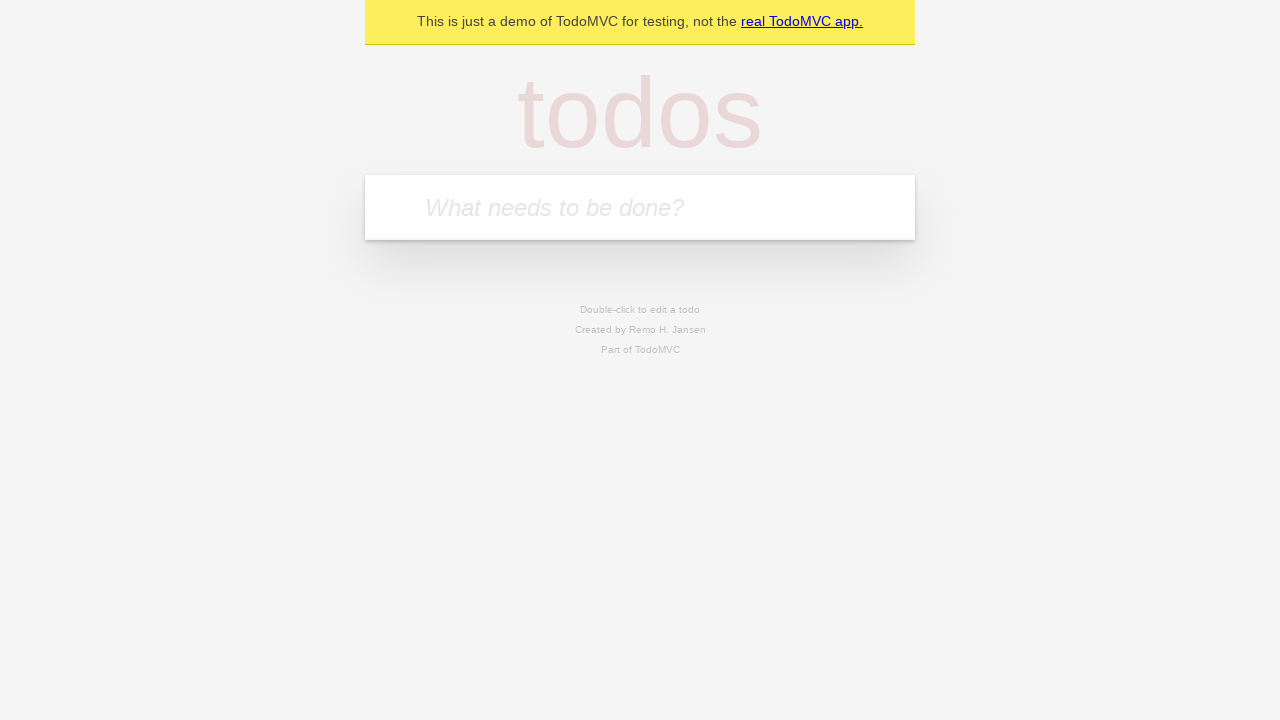

Filled todo input with 'buy some cheese' on internal:attr=[placeholder="What needs to be done?"i]
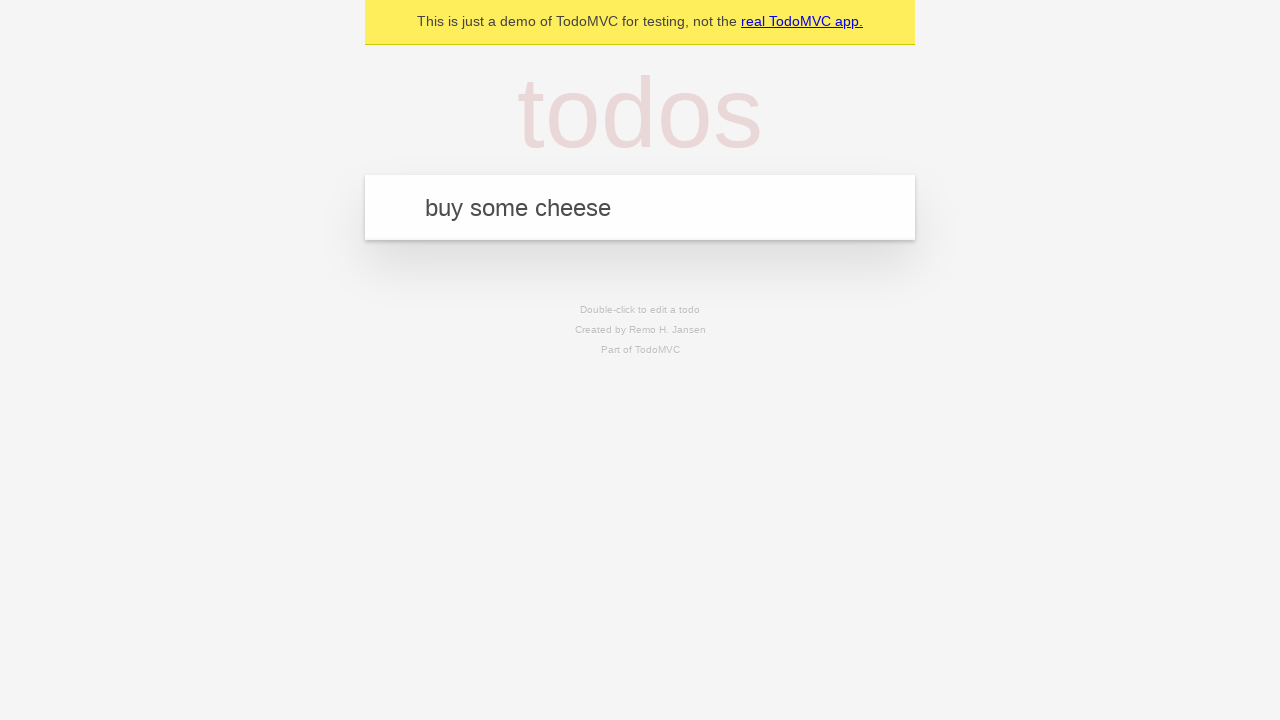

Pressed Enter to create first todo item on internal:attr=[placeholder="What needs to be done?"i]
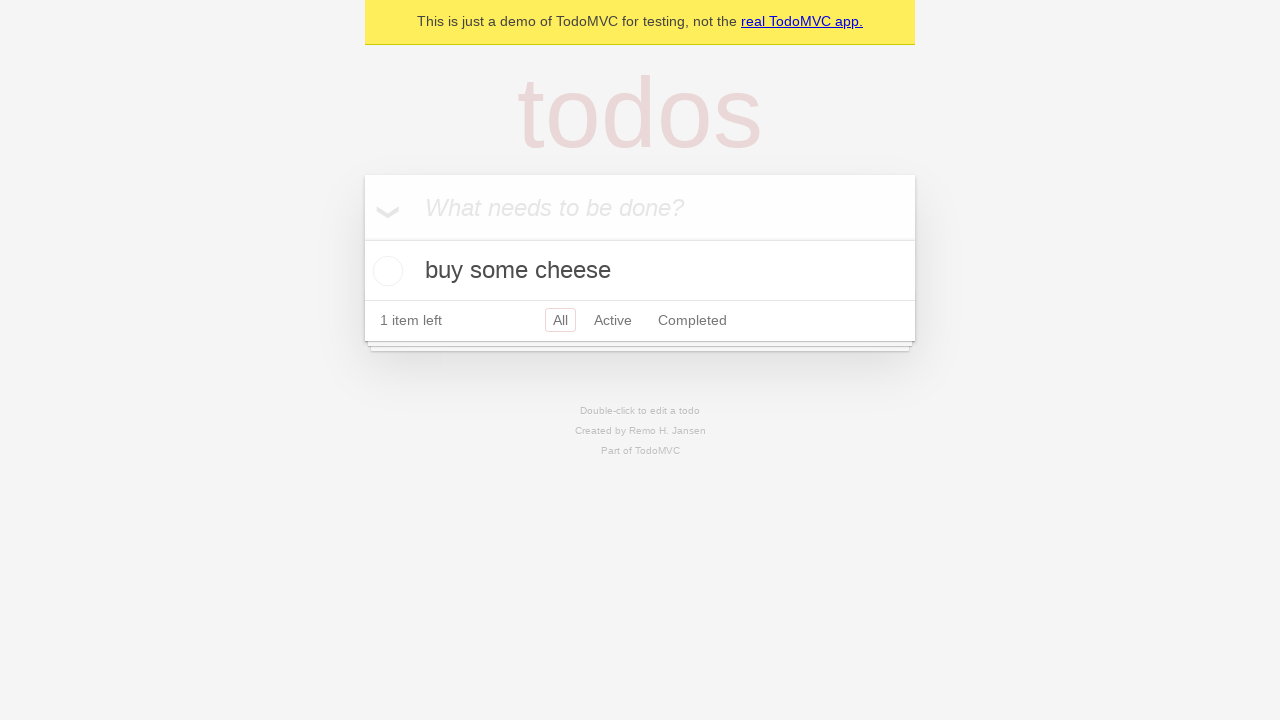

Filled todo input with 'feed the cat' on internal:attr=[placeholder="What needs to be done?"i]
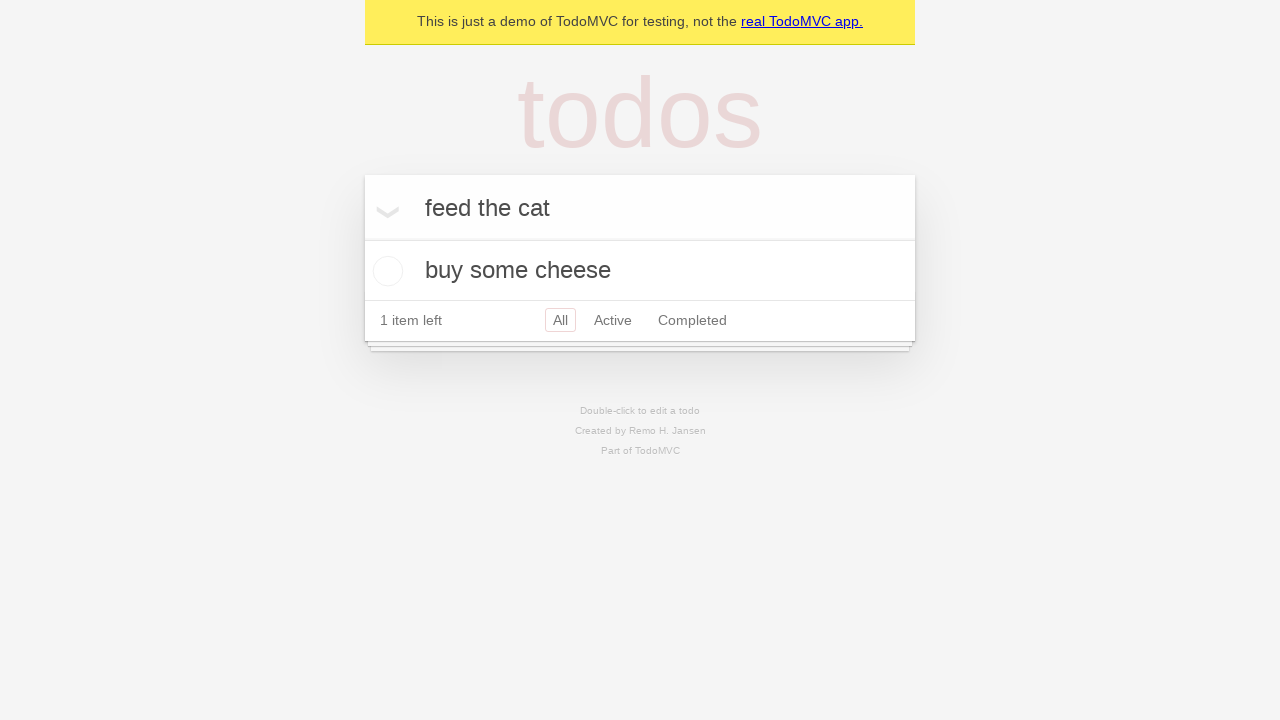

Pressed Enter to create second todo item on internal:attr=[placeholder="What needs to be done?"i]
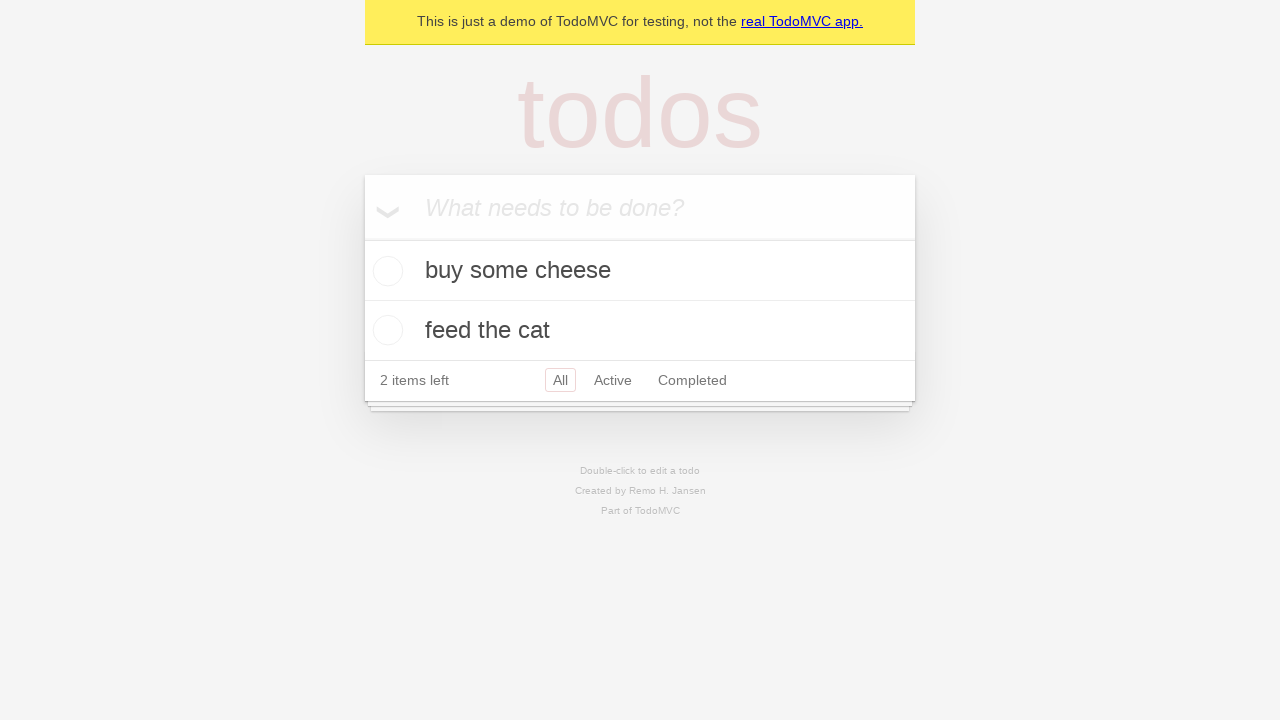

Checked the first todo item checkbox at (385, 271) on internal:testid=[data-testid="todo-item"s] >> nth=0 >> internal:role=checkbox
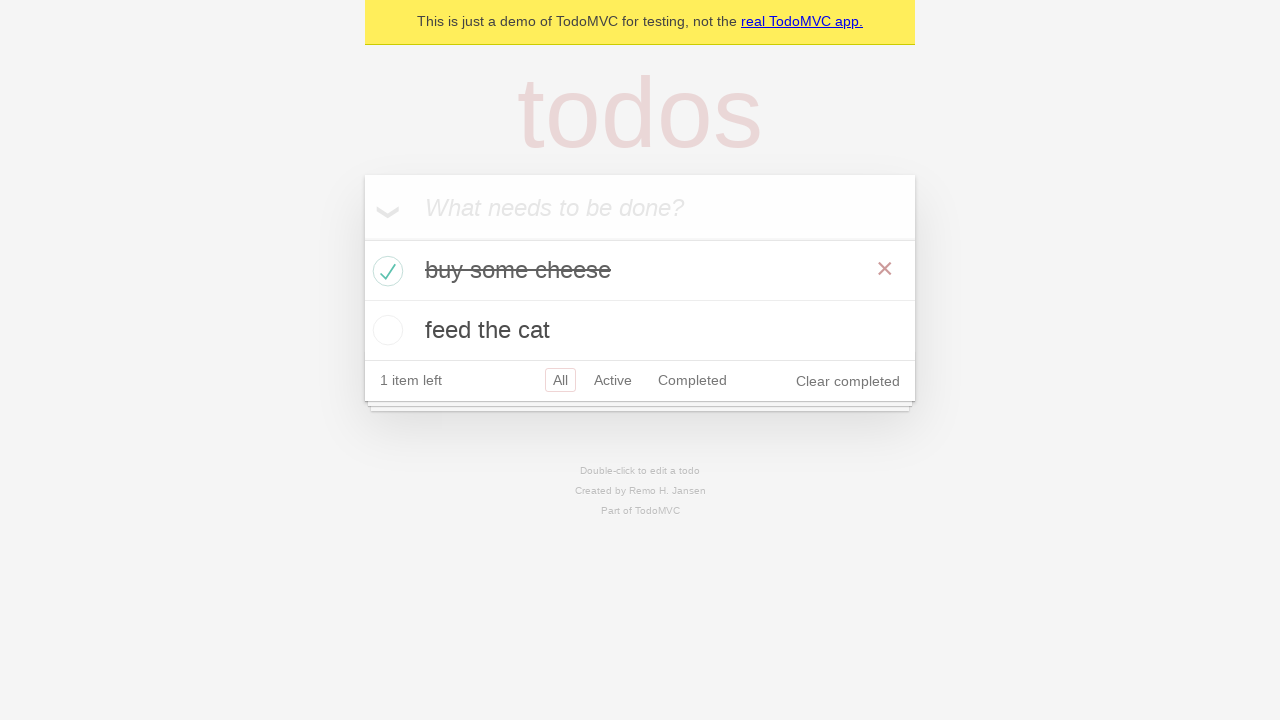

Unchecked the first todo item checkbox to mark as incomplete at (385, 271) on internal:testid=[data-testid="todo-item"s] >> nth=0 >> internal:role=checkbox
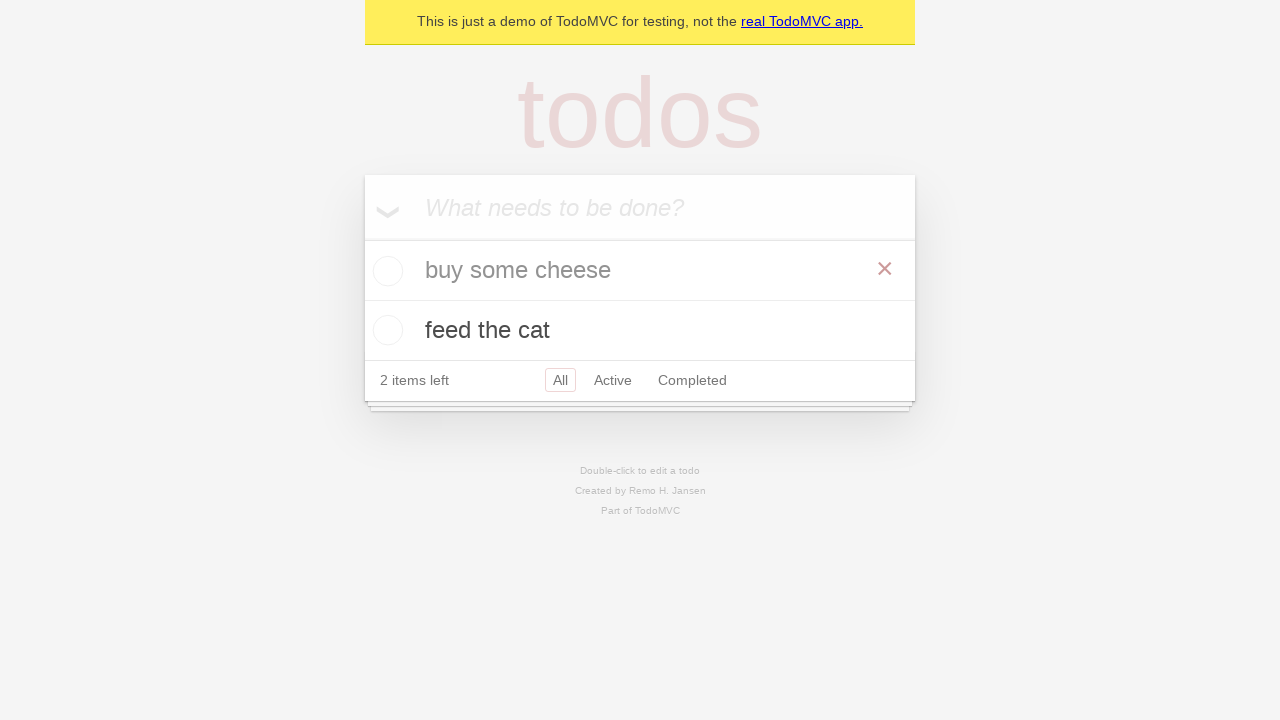

Waited for todo items to update after unmarking complete
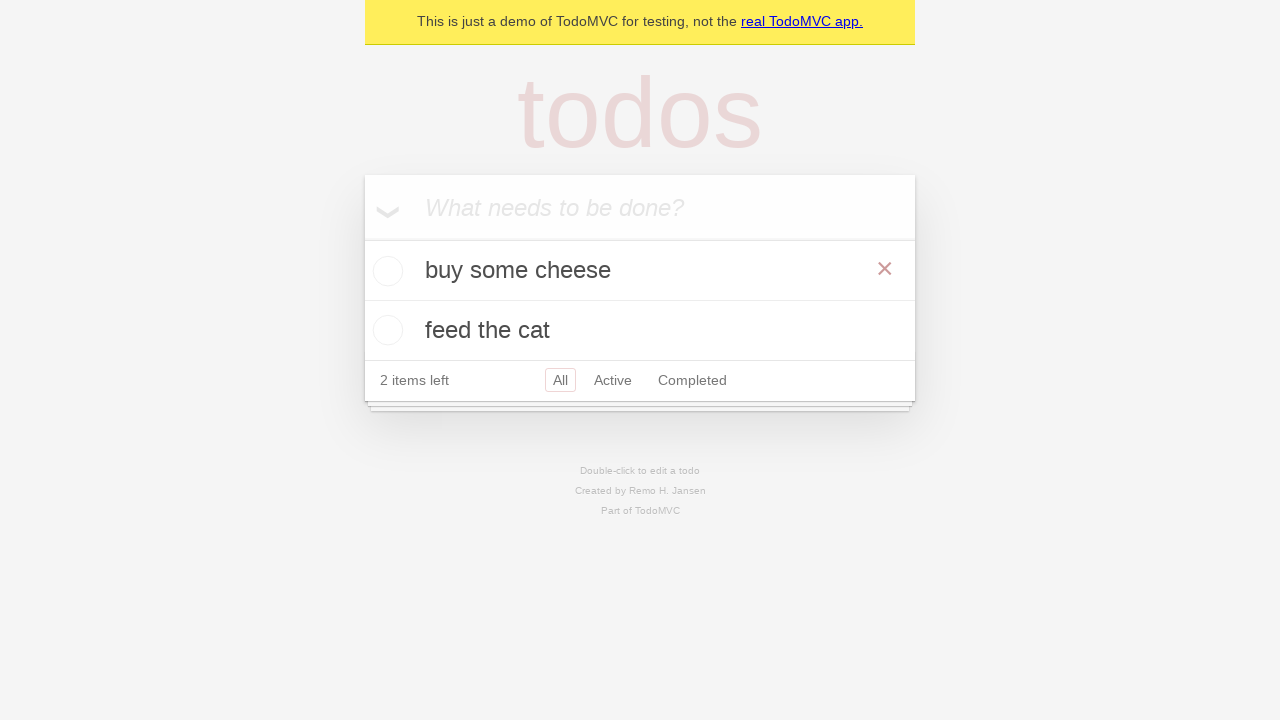

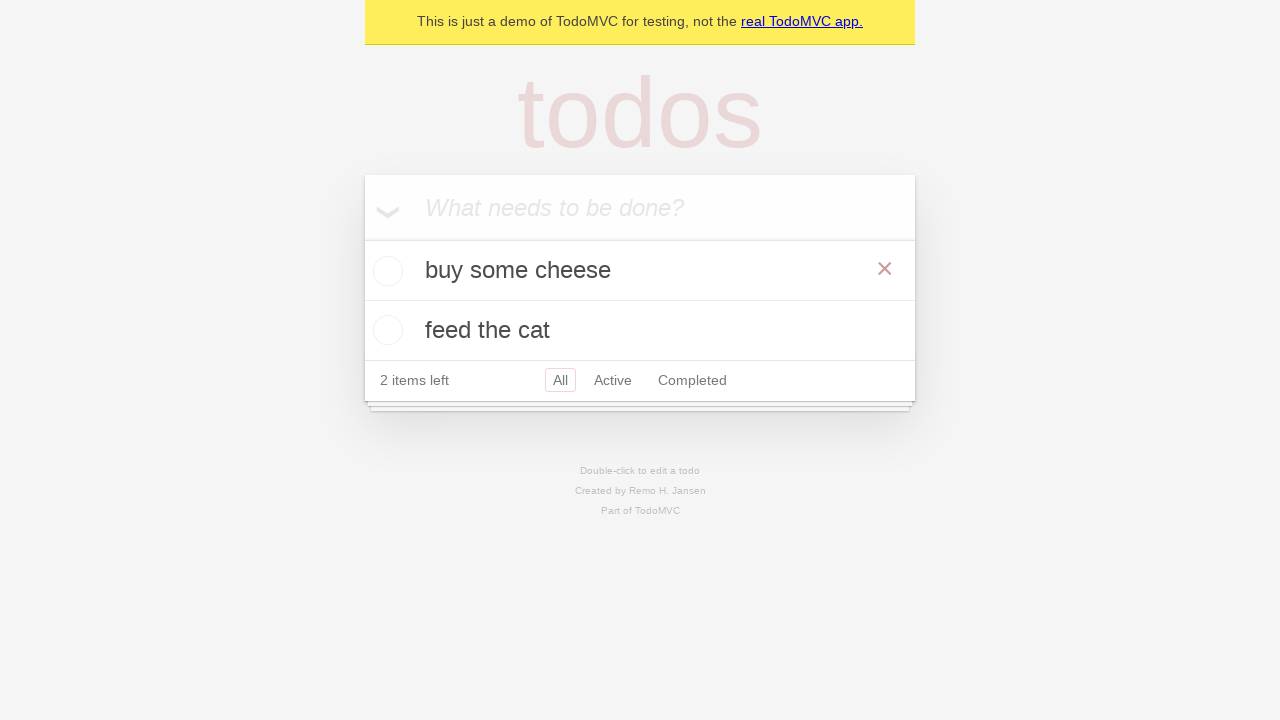